Tests entering a name into the quiz name field by clicking on it and typing a test name

Starting URL: https://draffelberg.github.io/QuizMaster/

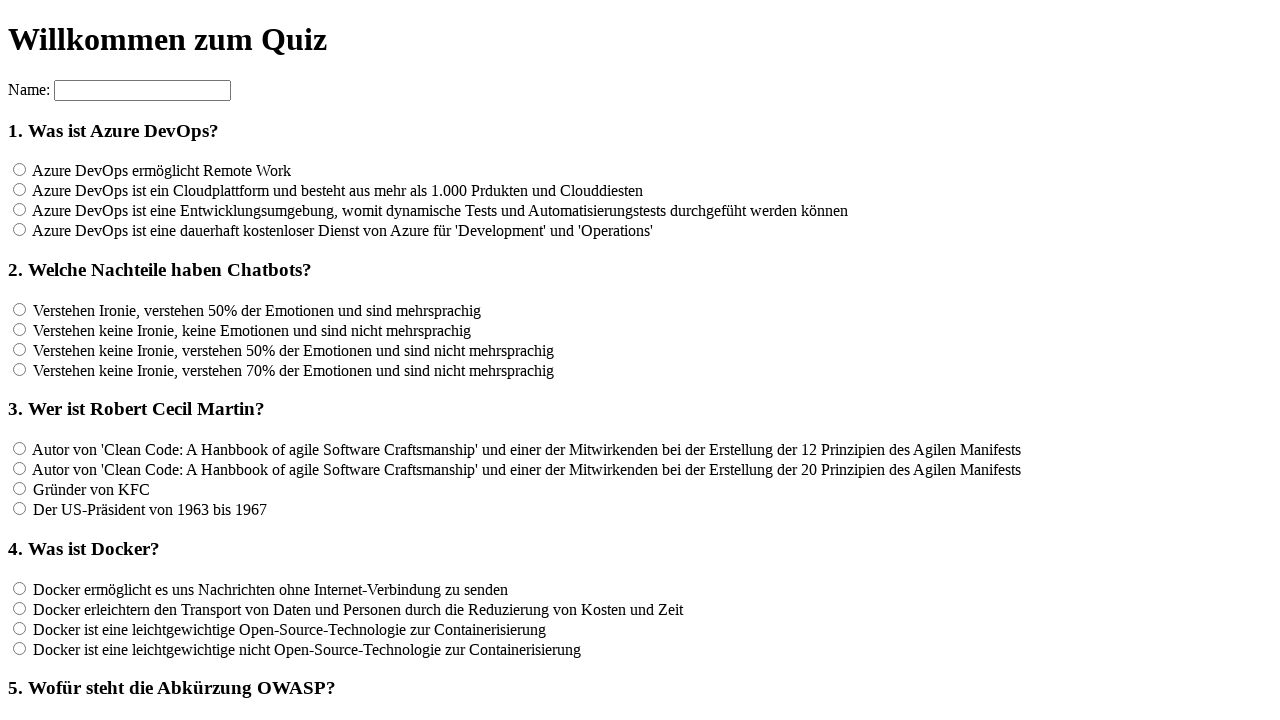

Clicked on the quiz name input field at (142, 90) on input[name='name']
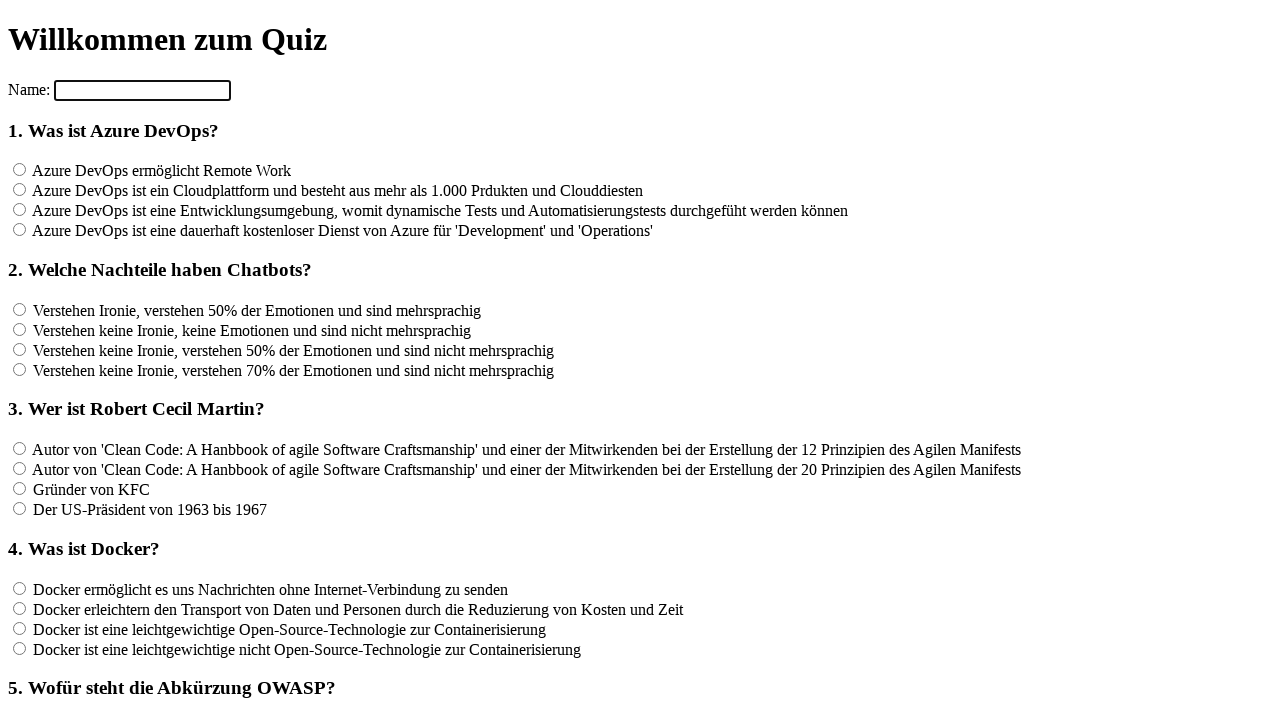

Filled quiz name field with 'Tester' on input[name='name']
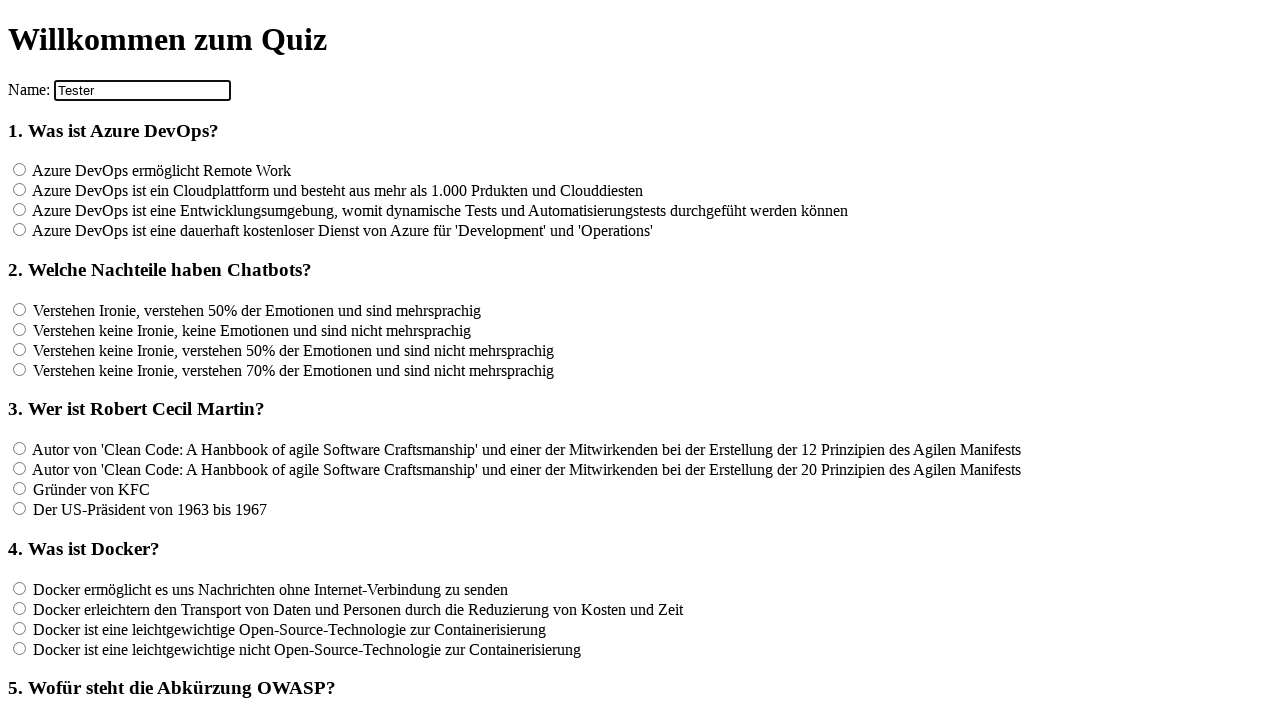

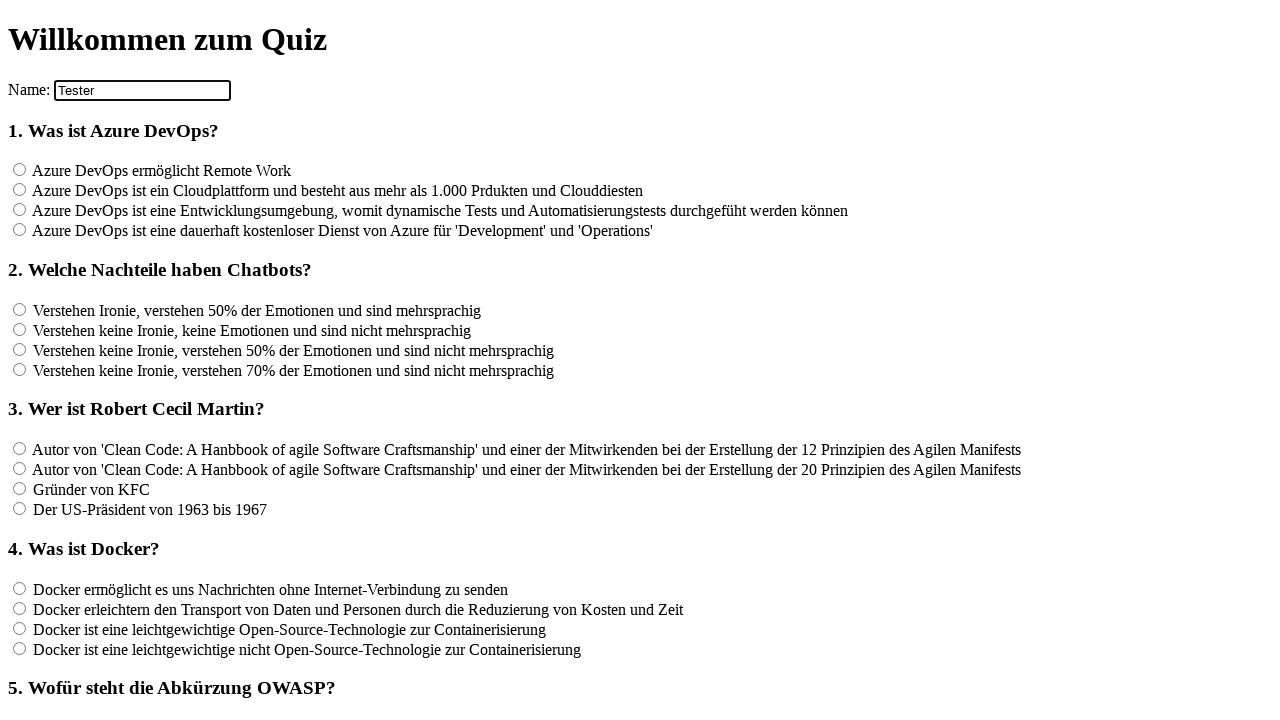